Navigates to Australia tourism website's trips and itineraries page and waits for the page body to load

Starting URL: https://www.australia.com/ja-jp/trips-and-itineraries/7-to-ten-days.html

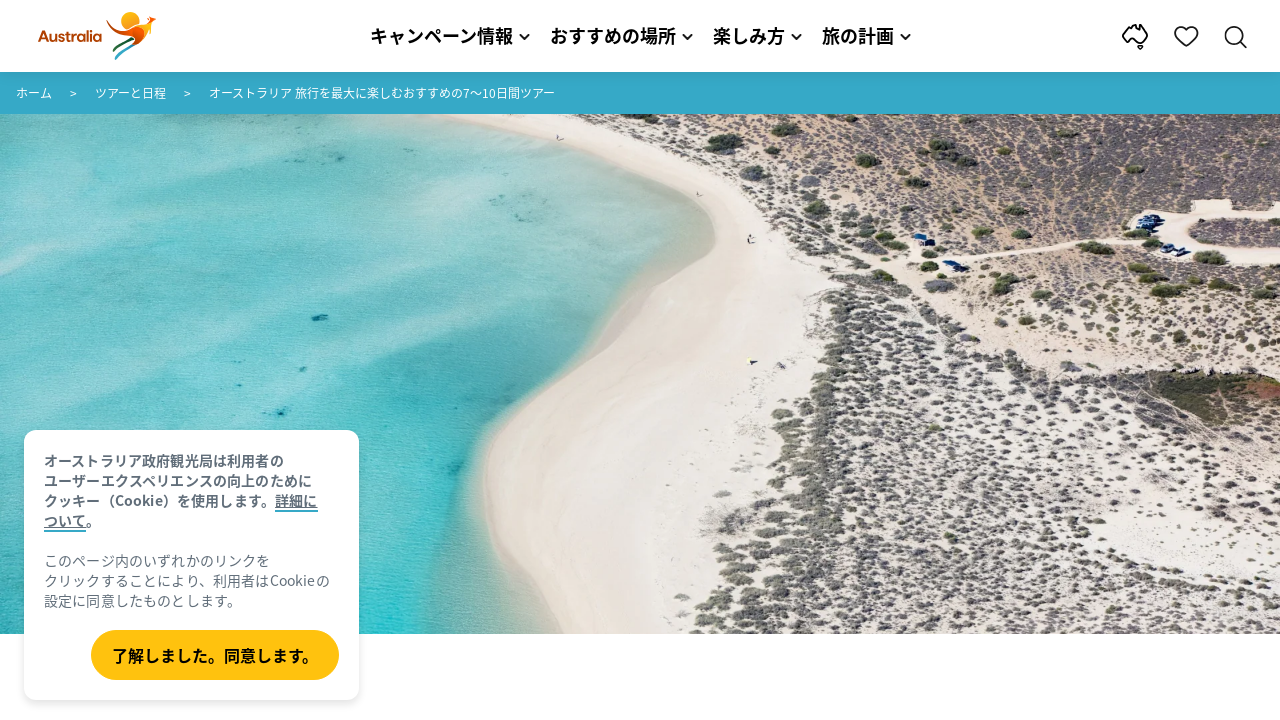

Navigated to Australia tourism website's trips and itineraries page (7 to 10 days)
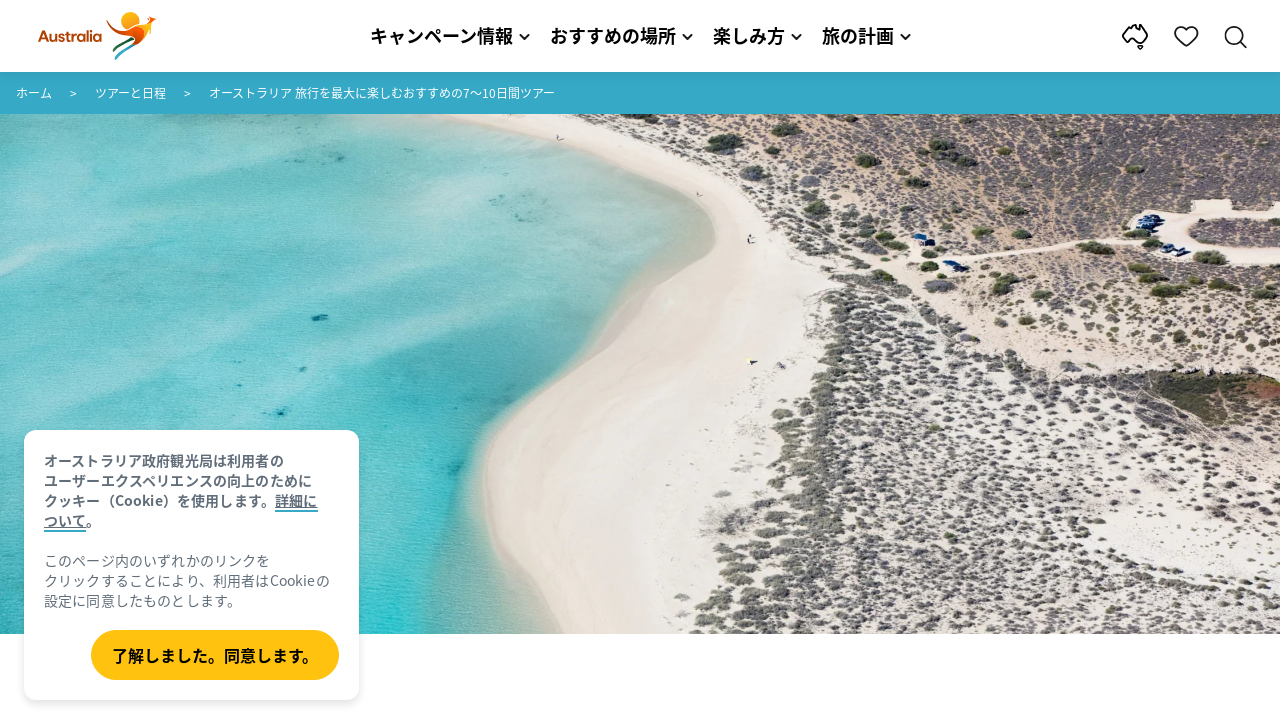

Page body loaded successfully
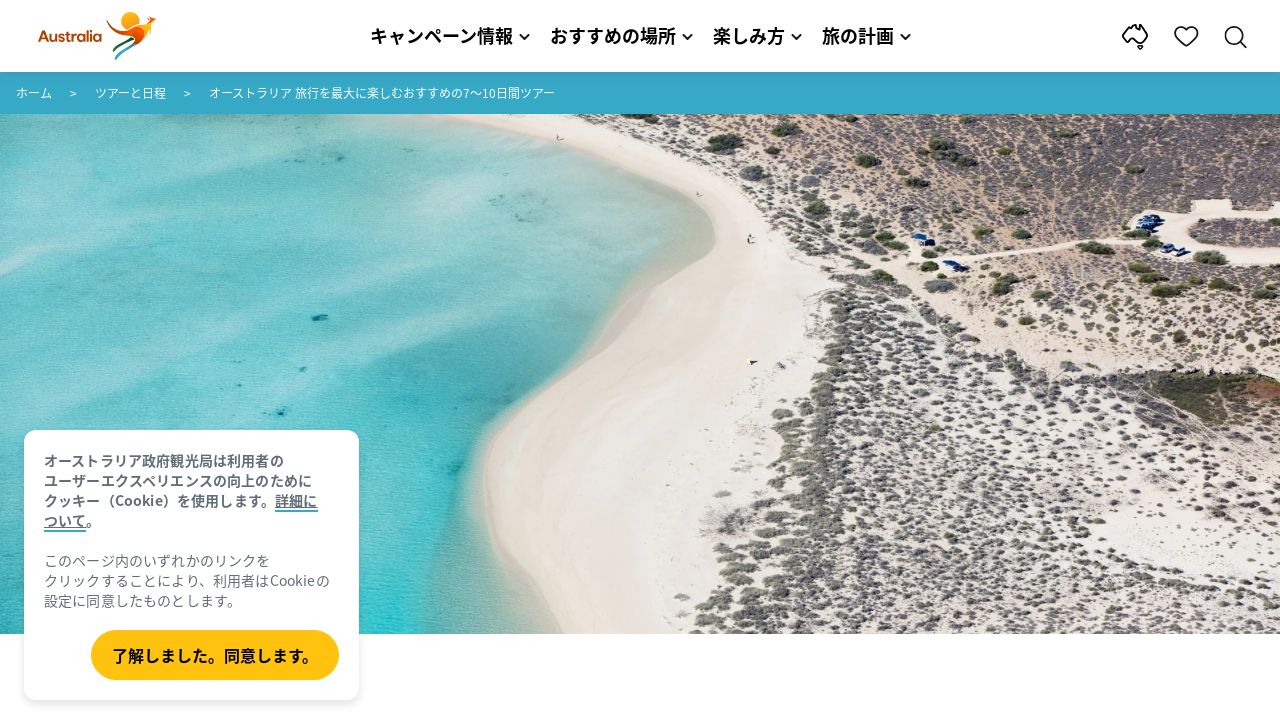

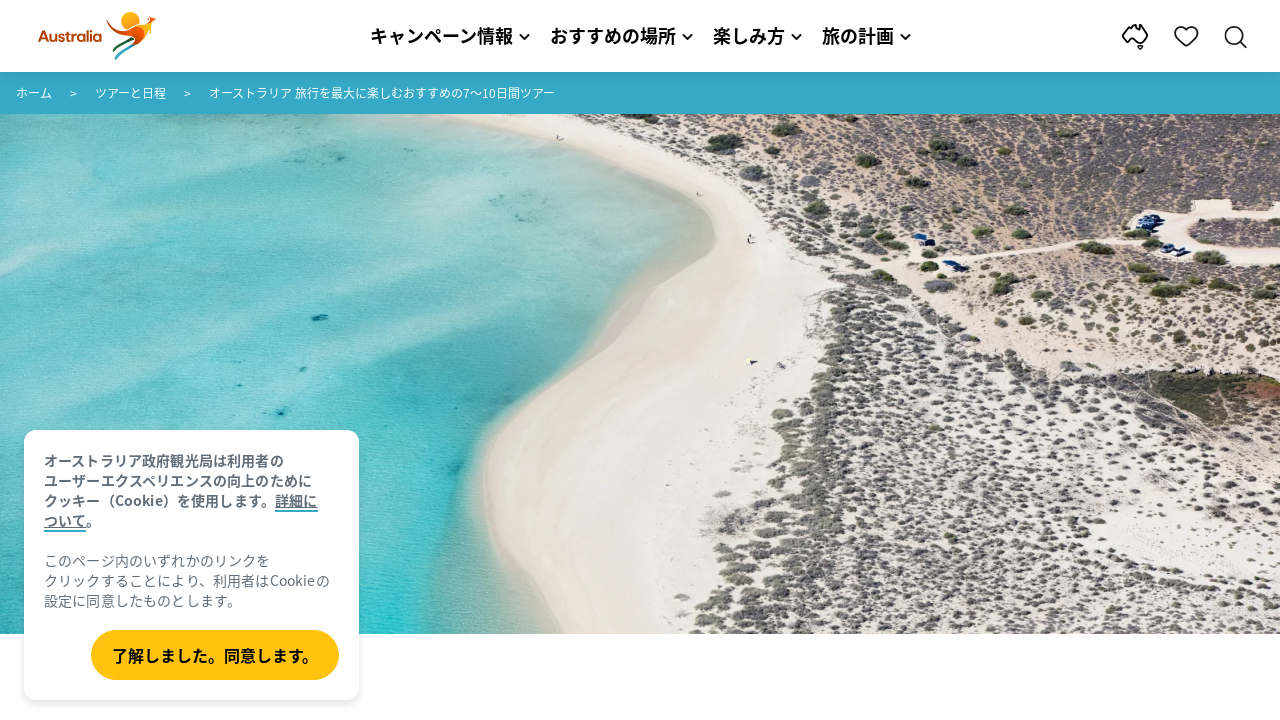